Tests handling of JavaScript alert popups by triggering alerts, accepting them, and entering text in prompt alerts

Starting URL: https://demo.automationtesting.in/Alerts.html

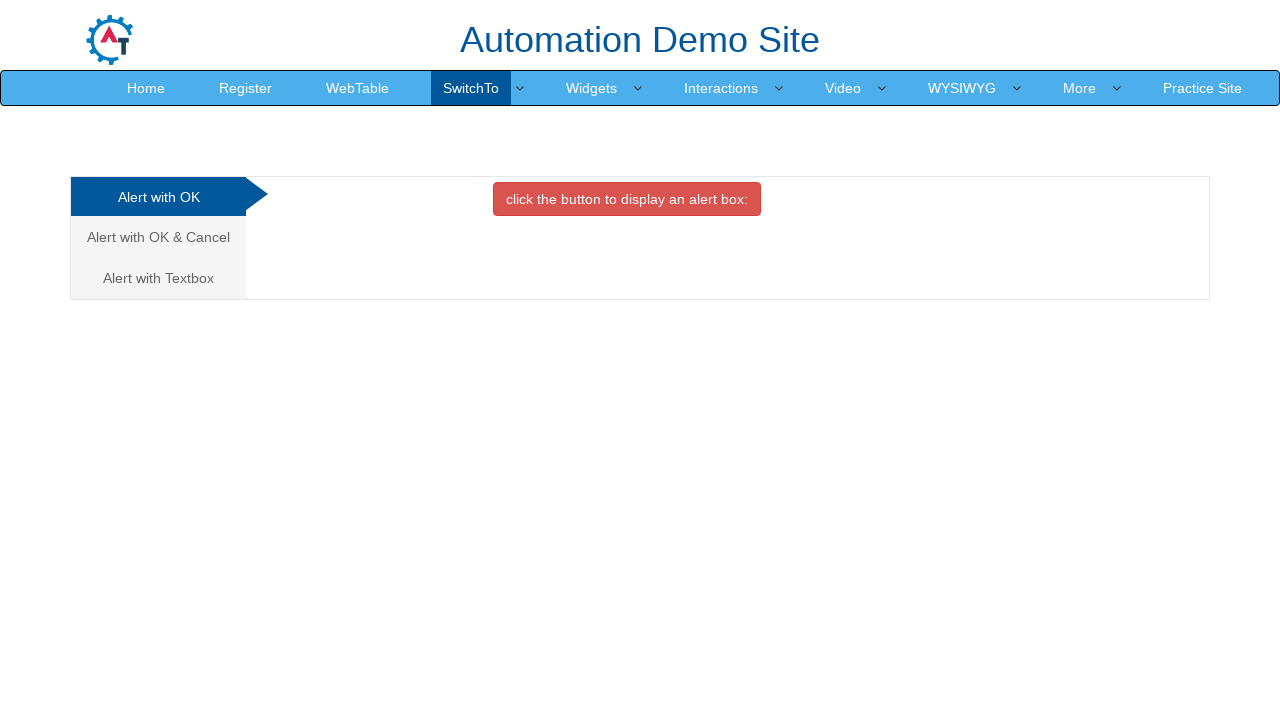

Clicked button to display alert box at (627, 199) on xpath=//button[contains(text(),'display an  alert box:')]
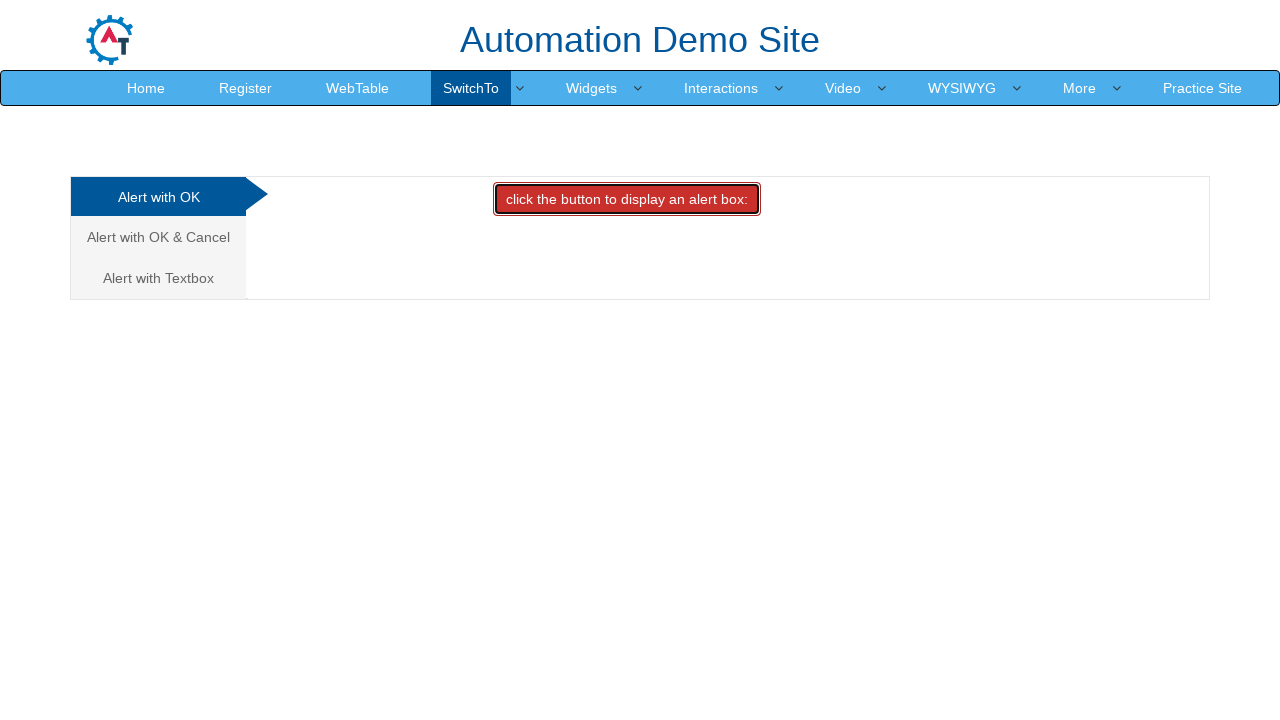

Set up alert handler to accept dialogs
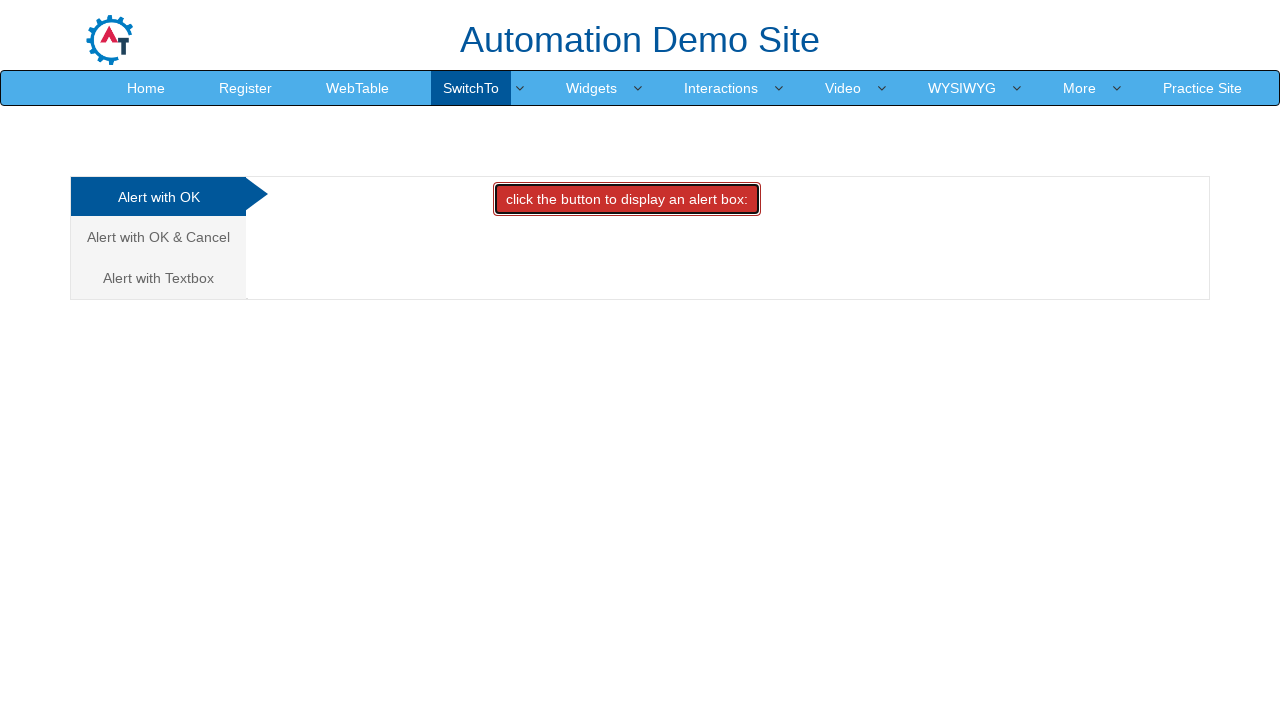

Navigated to Alert with Textbox section at (158, 278) on text=Alert with Textbox
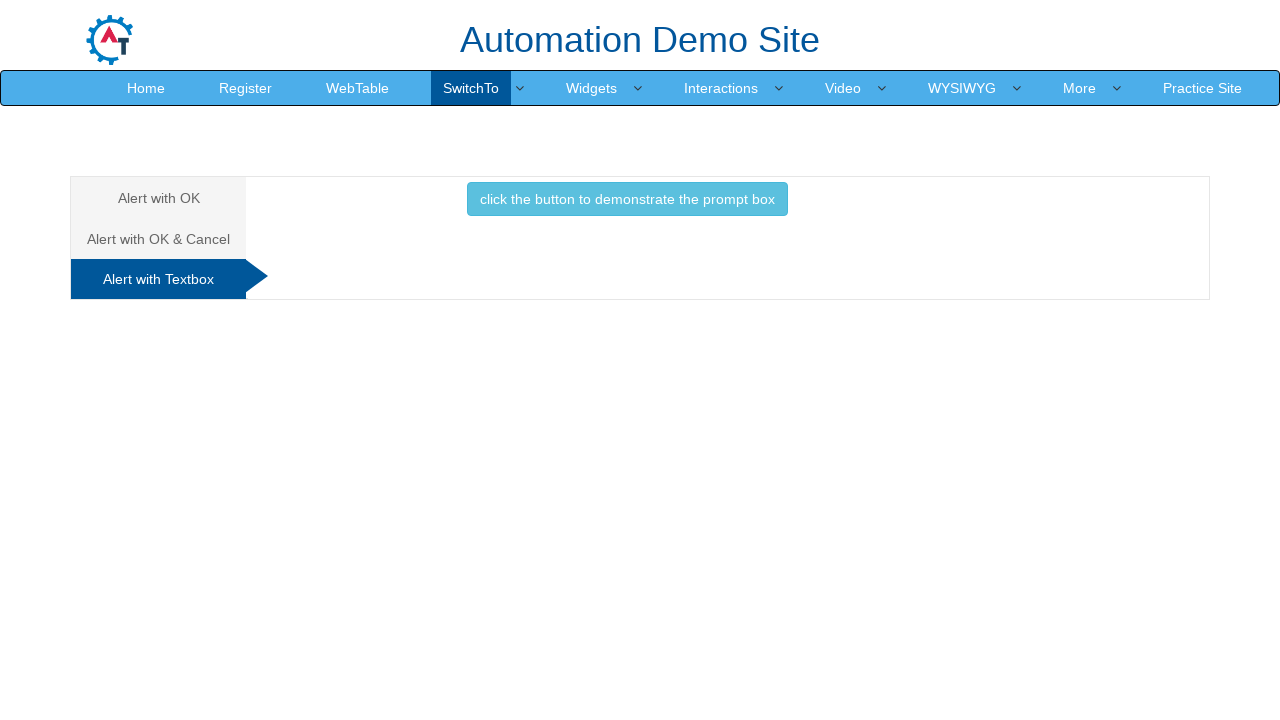

Clicked button to display prompt alert at (627, 199) on xpath=//button[@class='btn btn-info']
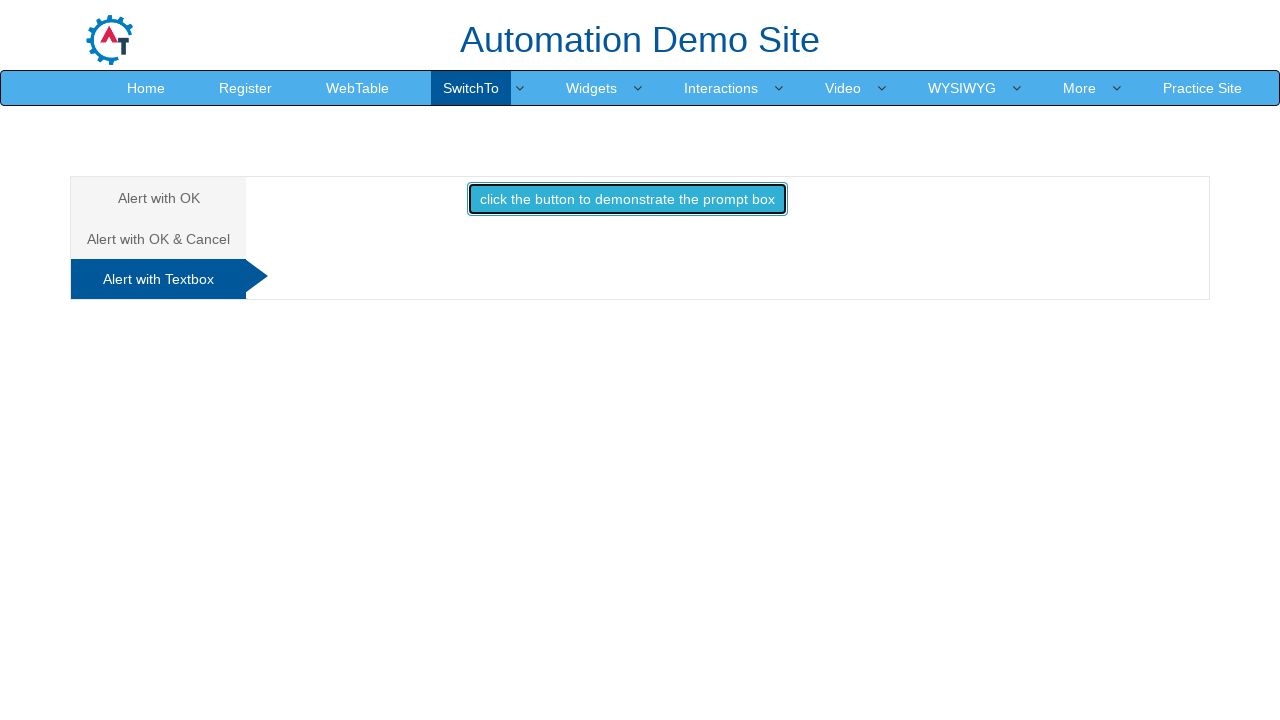

Set up prompt handler to enter 'TestUser123' and accept
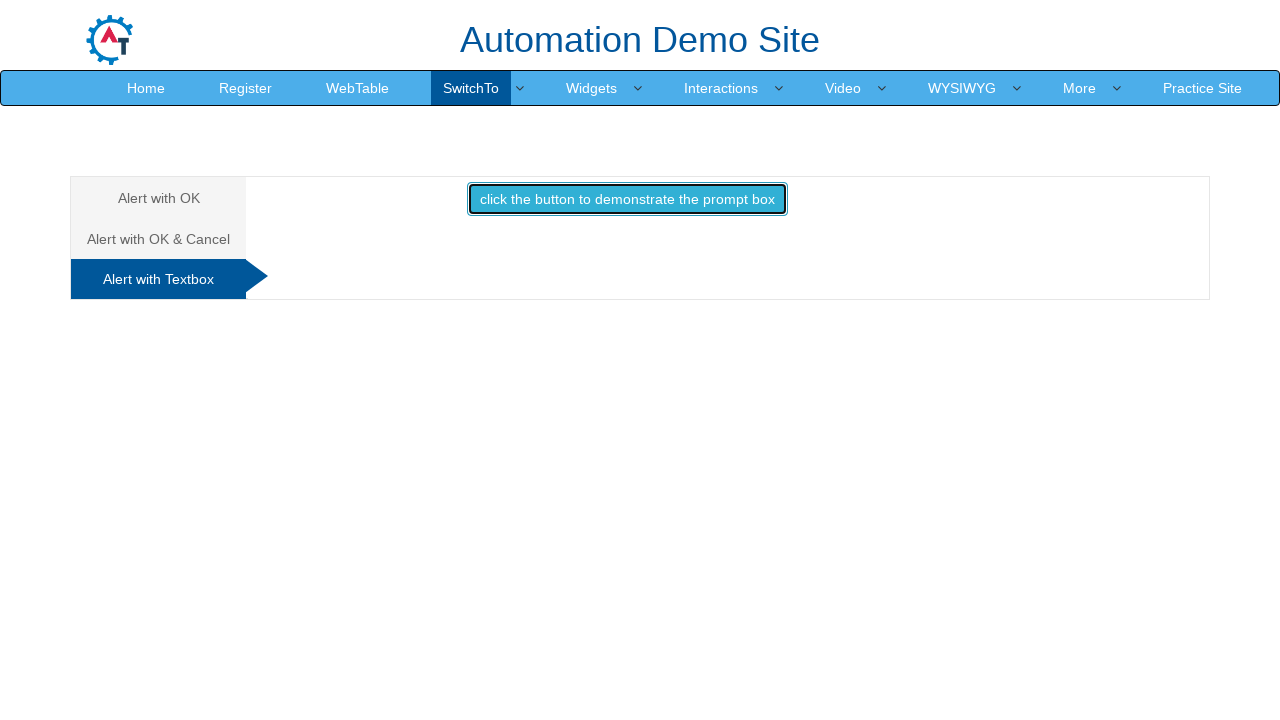

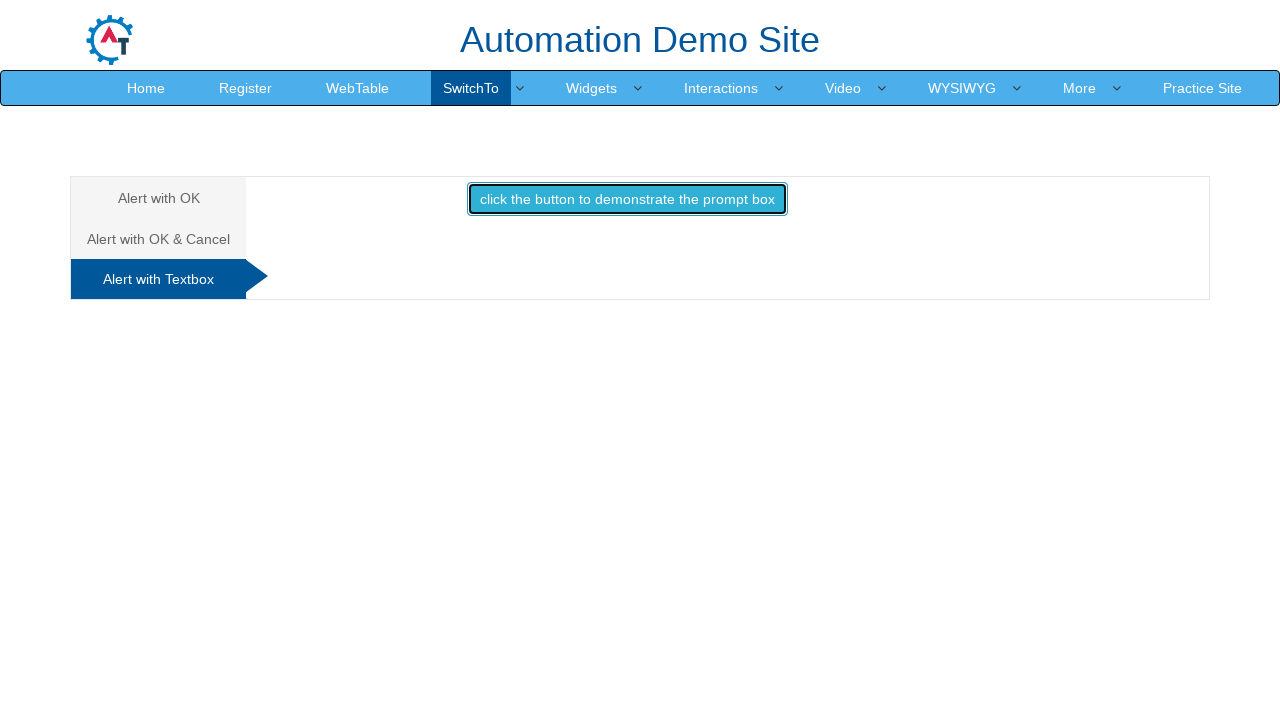